Navigates to FilmAffinity's Spanish movie listings page and verifies that movie titles are displayed on the page.

Starting URL: https://www.filmaffinity.com/es/cat_new_th_es.html

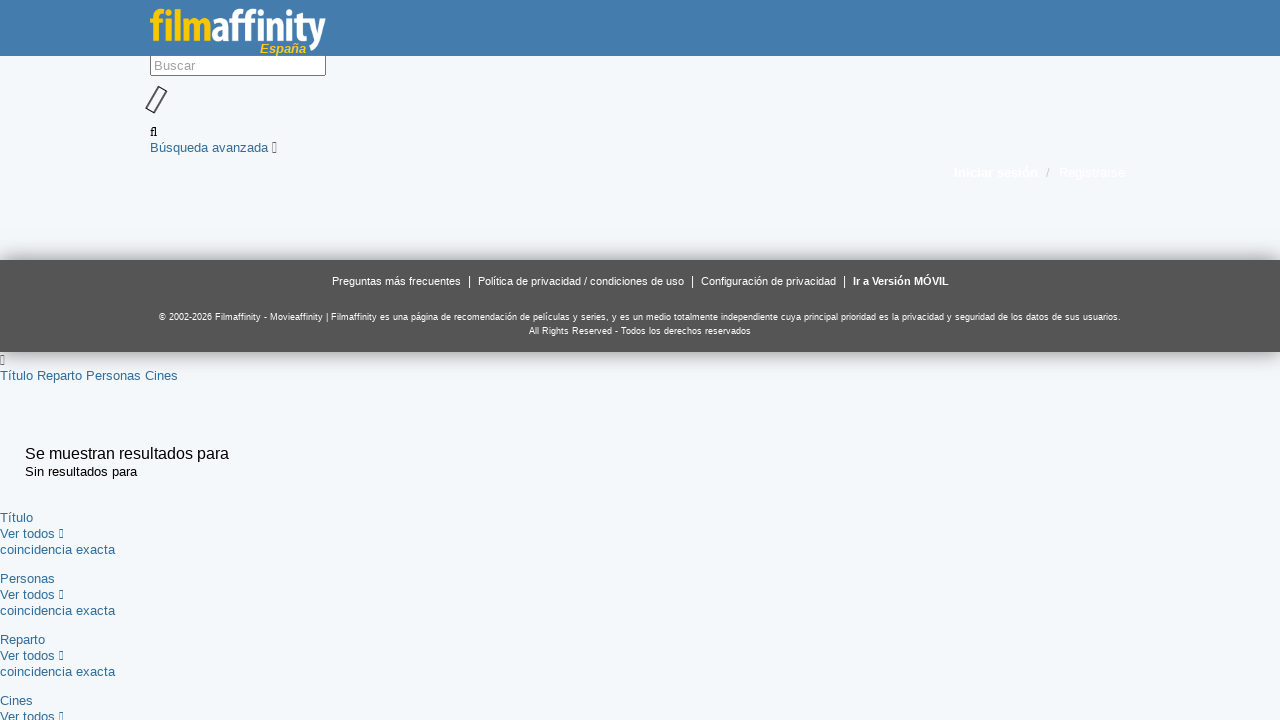

Navigated to FilmAffinity Spanish movie listings page
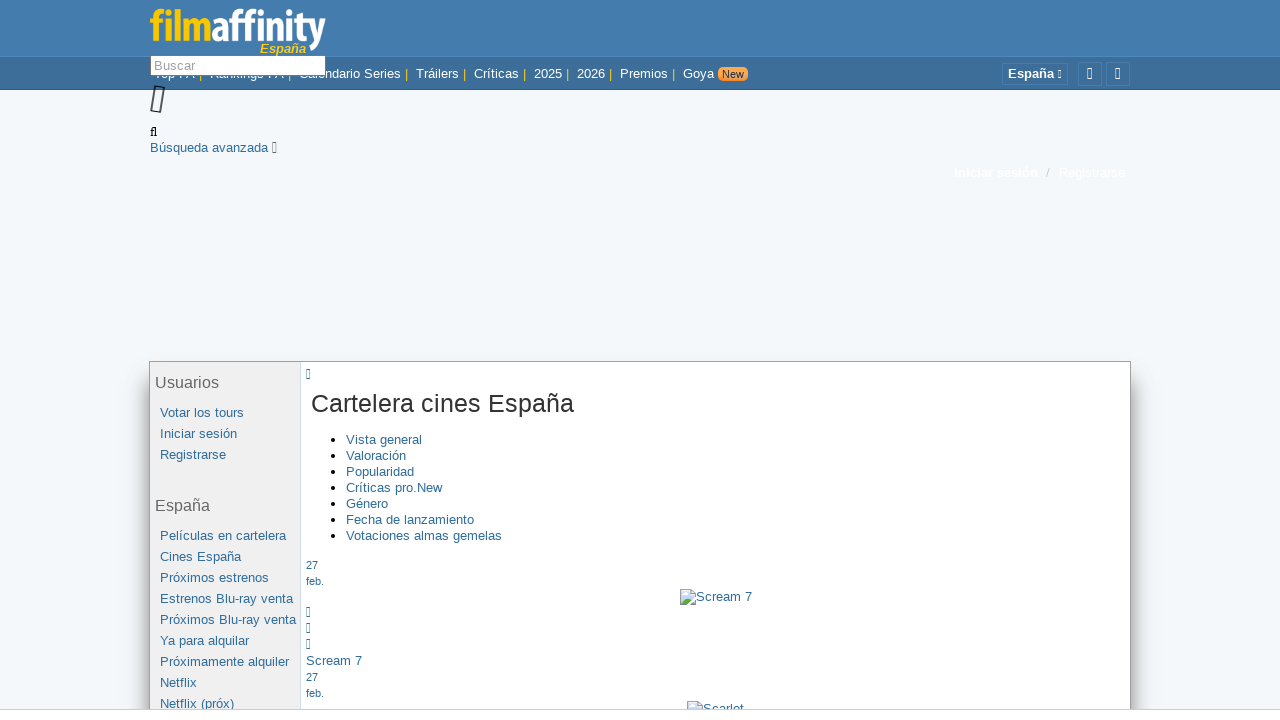

Movie title elements loaded and visible
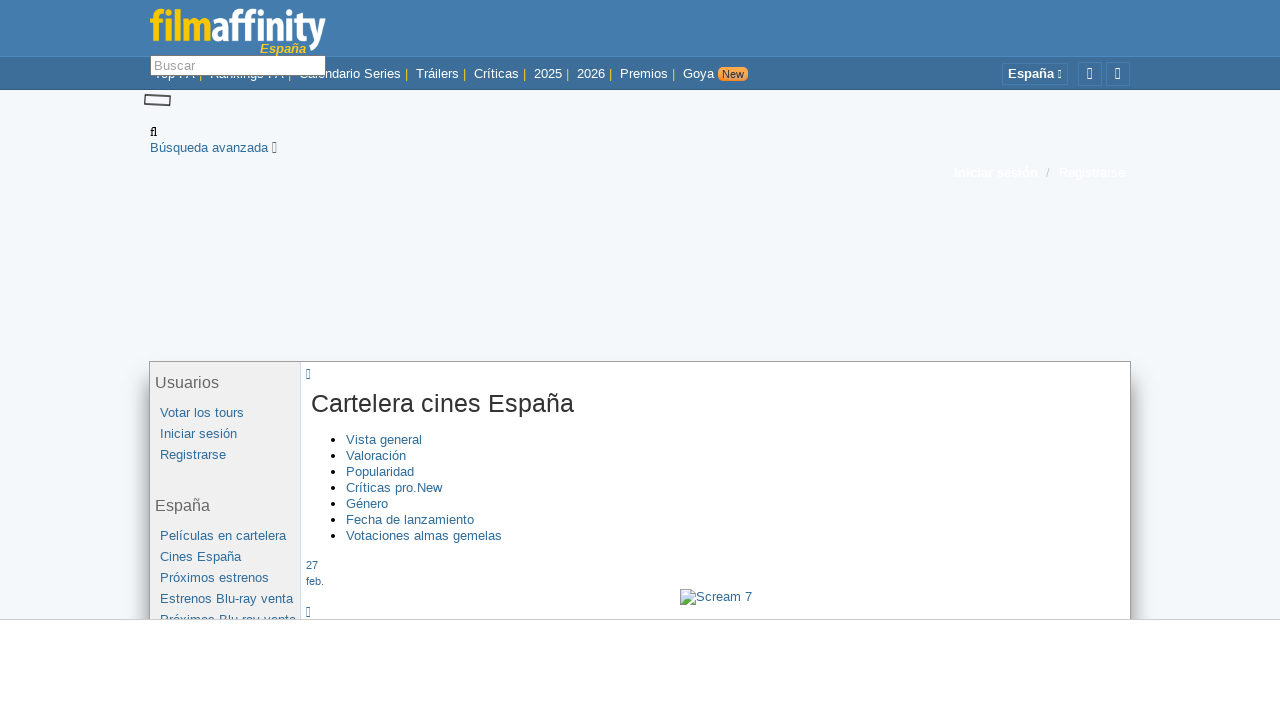

Located all movie title elements on the page
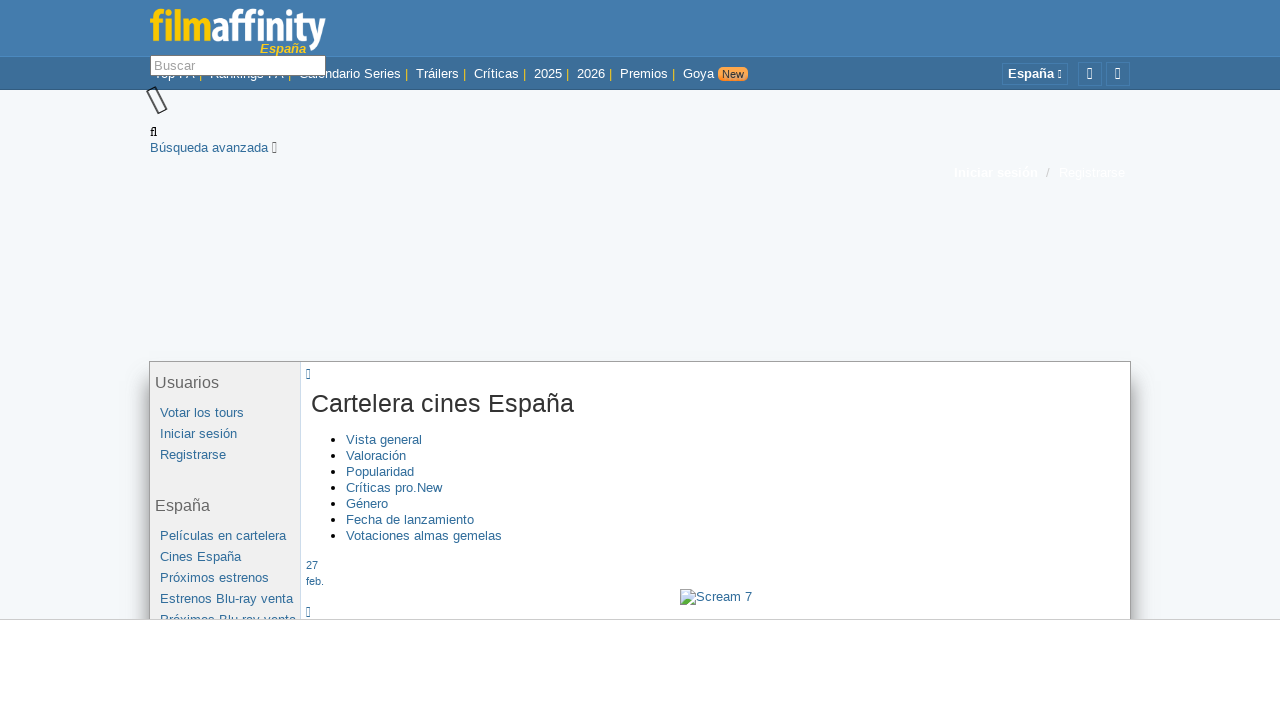

Verified that 53 movie titles are displayed on the page
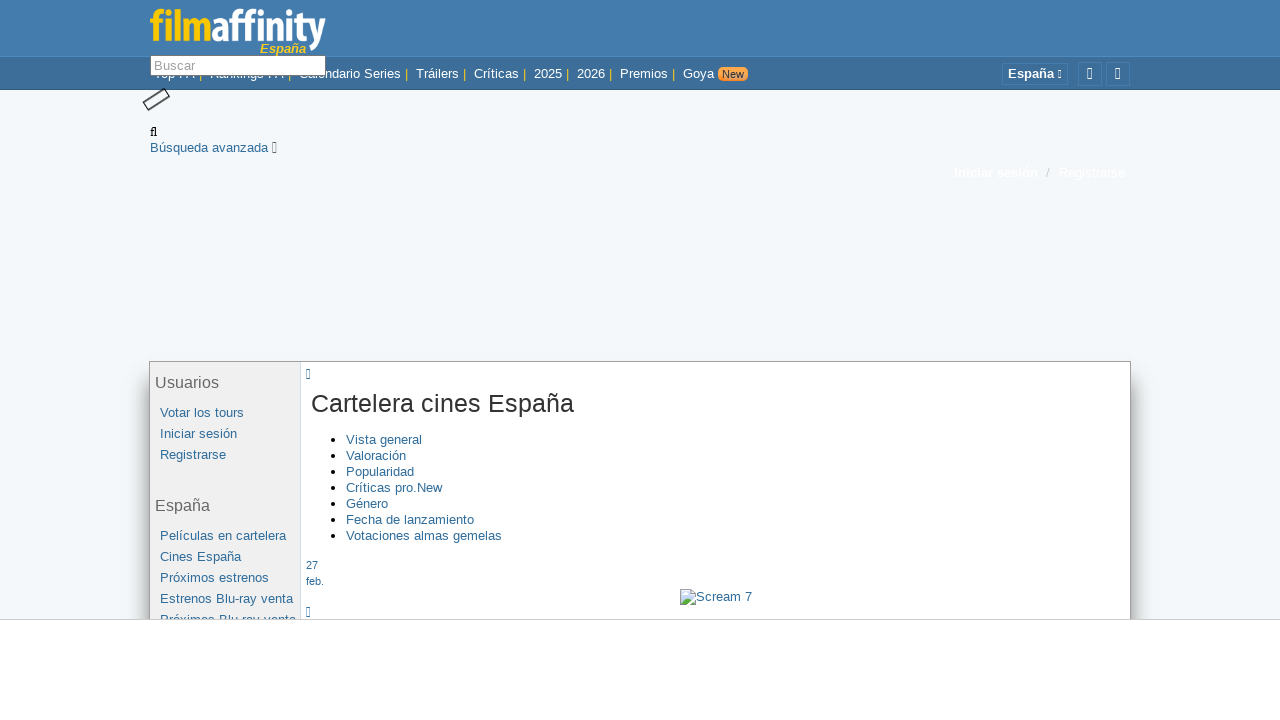

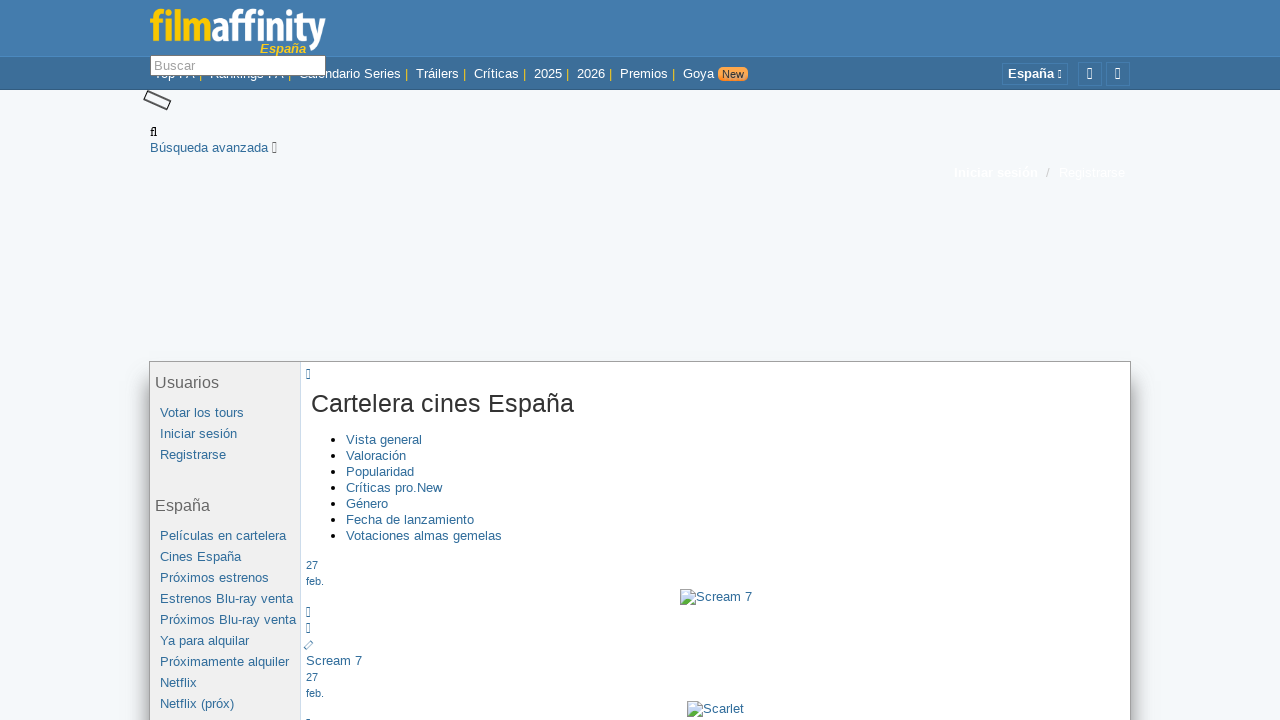